Tests navigation to the Women program page through the menu system

Starting URL: https://www.tvsmotor.com/tvsracing/

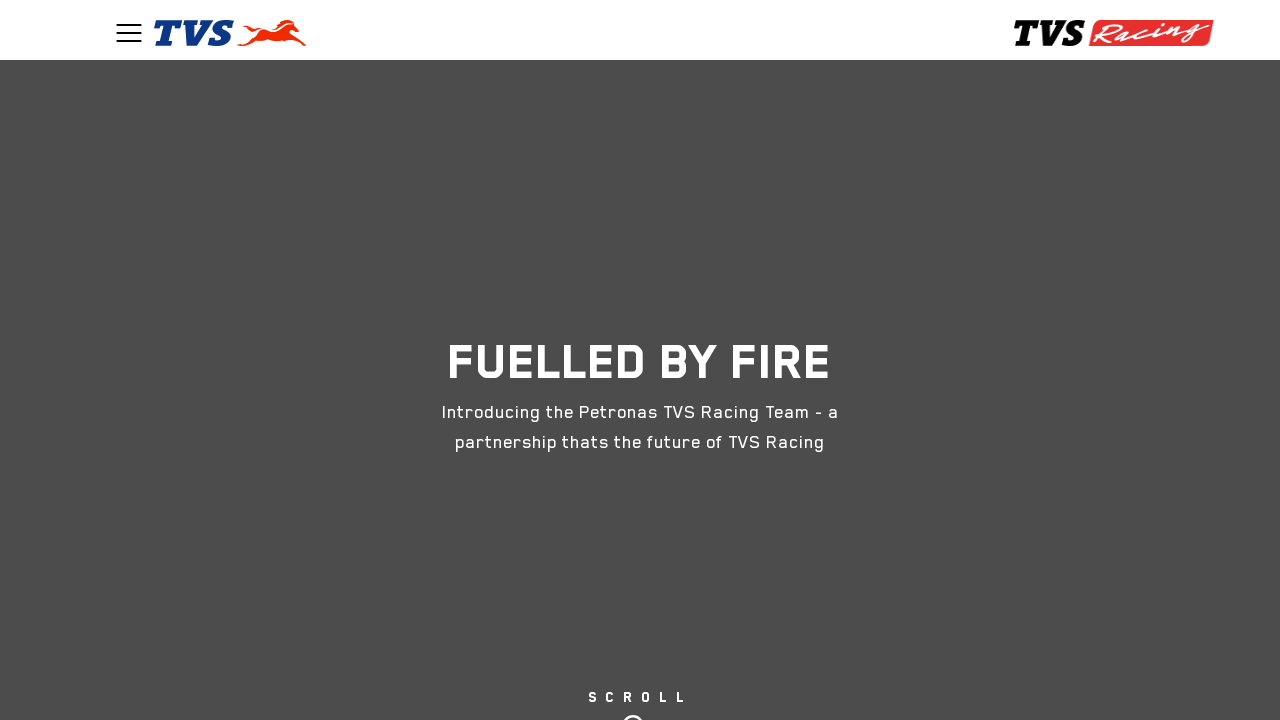

Clicked hamburger menu button at (129, 33) on xpath=/html/body/nav/div/div[1]/button/span
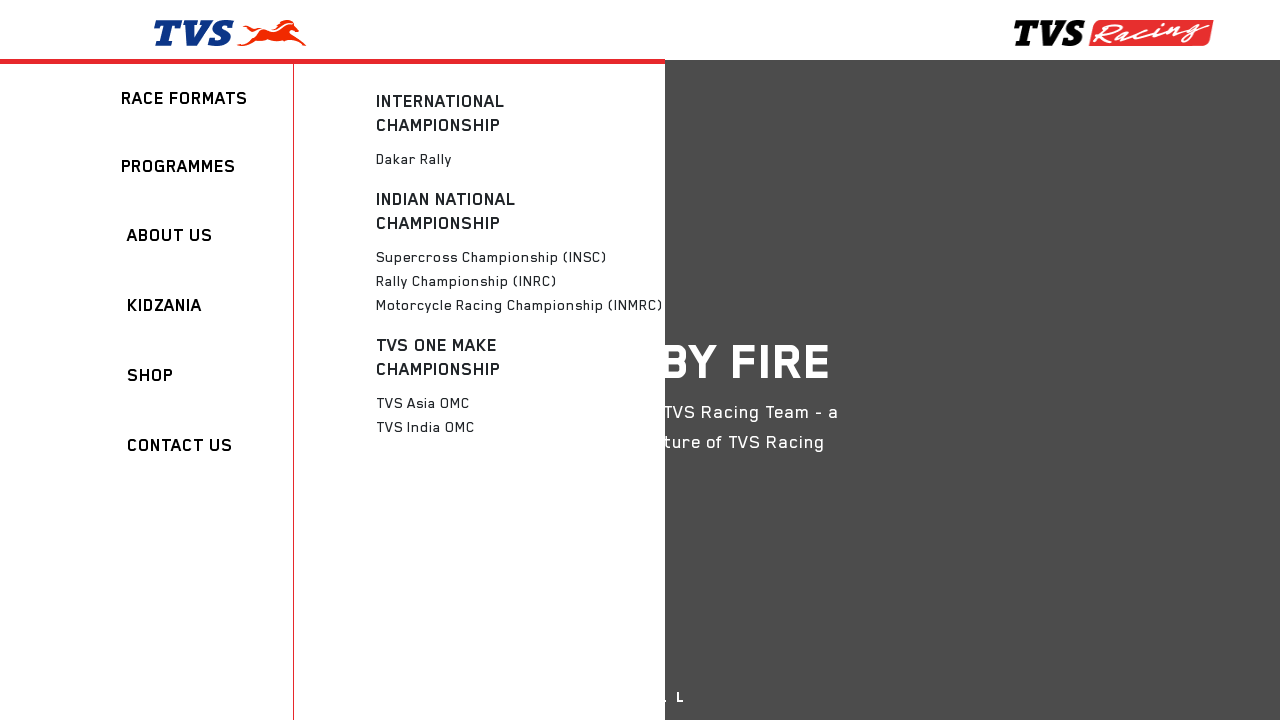

Waited for menu to expand
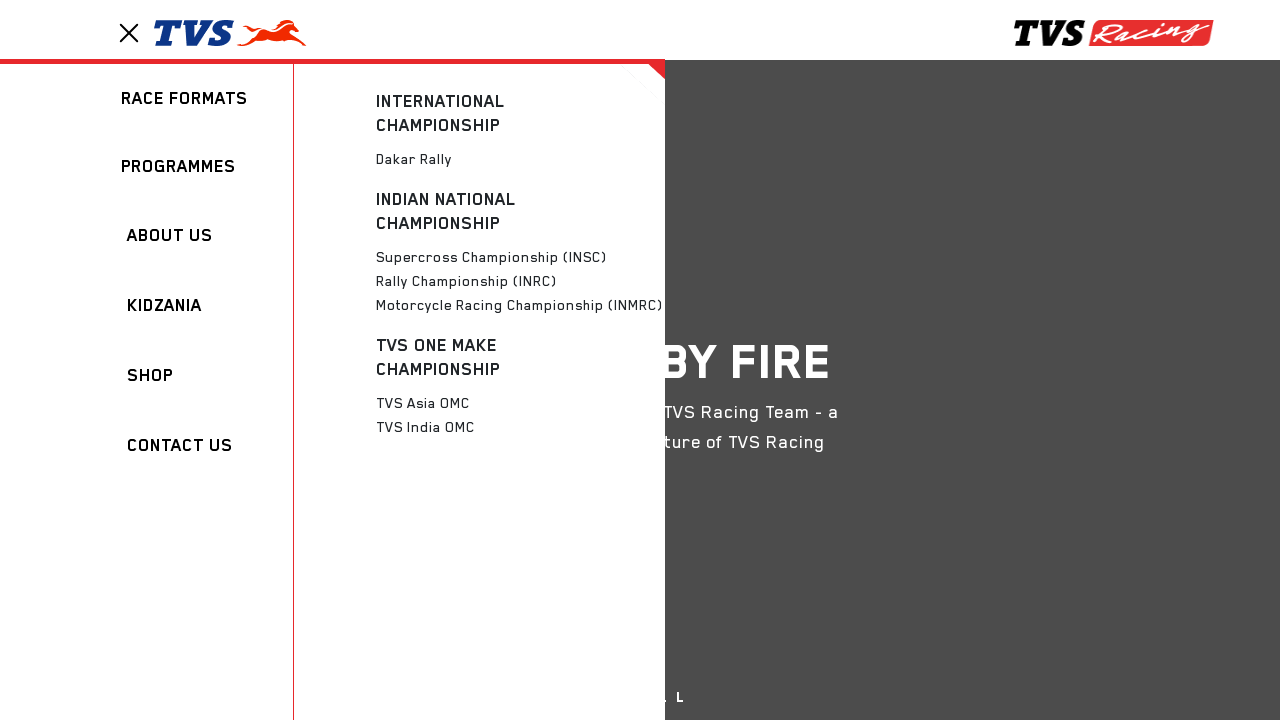

Clicked on programs menu item at (199, 166) on //*[@id="navbarSupportedContent"]/div/div[1]/button[2]
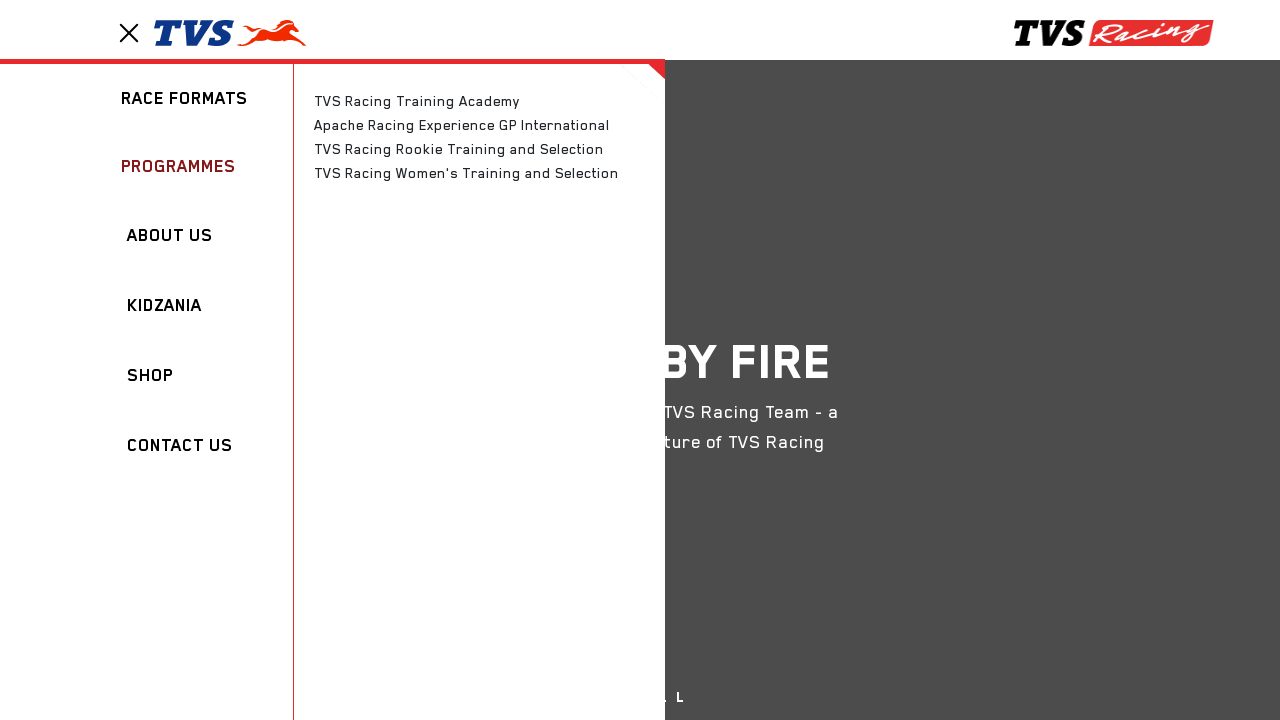

Clicked on Women program link at (480, 173) on //*[@id="racProgrammes"]/ul/li[4]/a
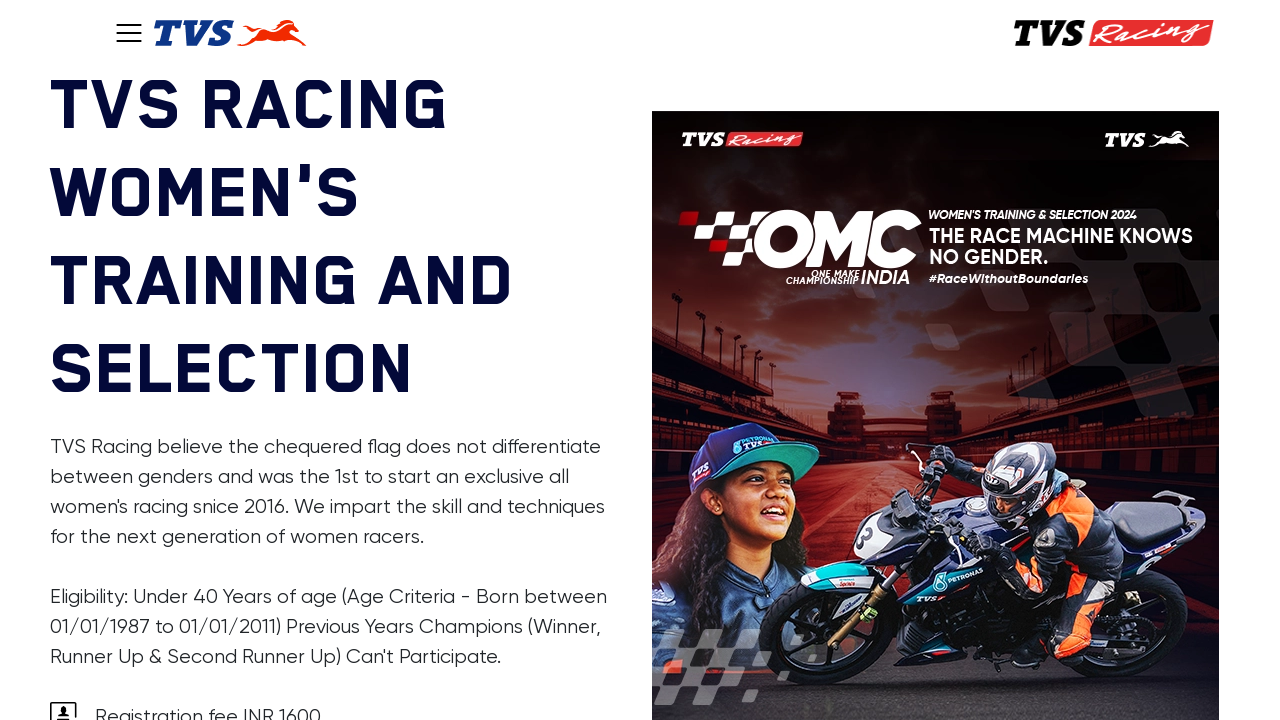

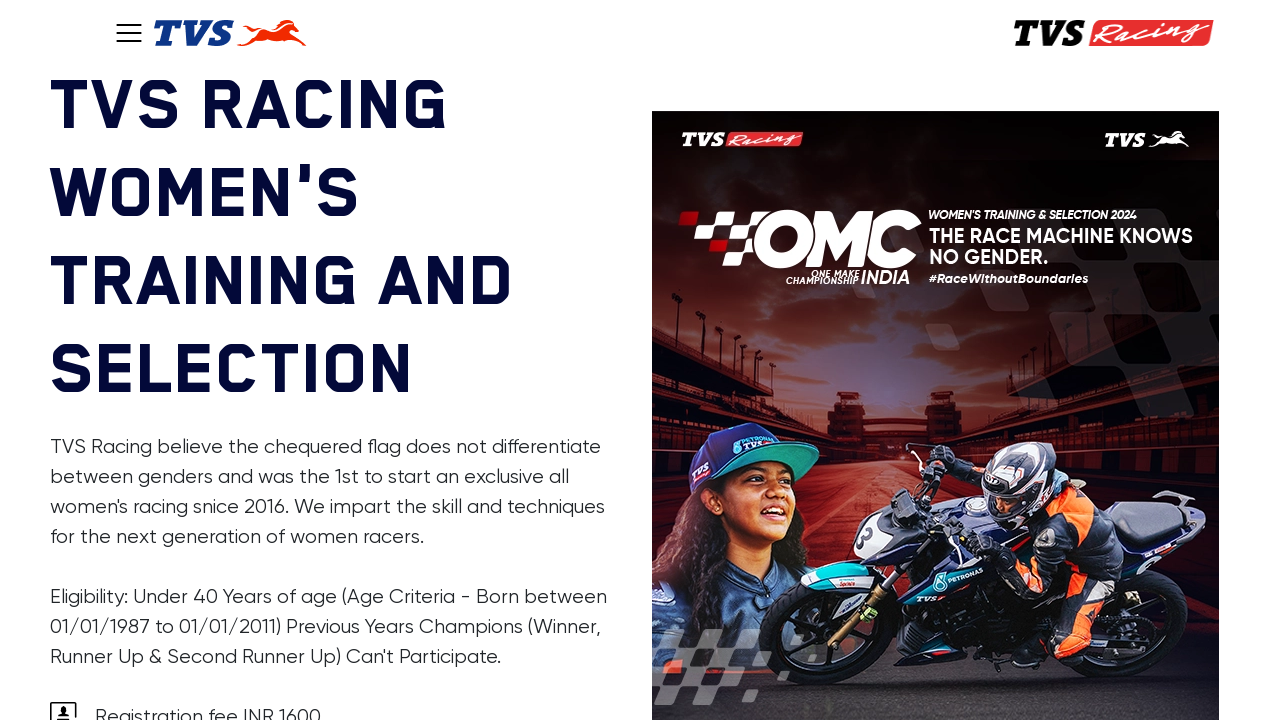